Verifies that the navigation bar contains the expected tabs: Docs, API, Blog, Contribute, Community, and Sponsor

Starting URL: https://webdriver.io/

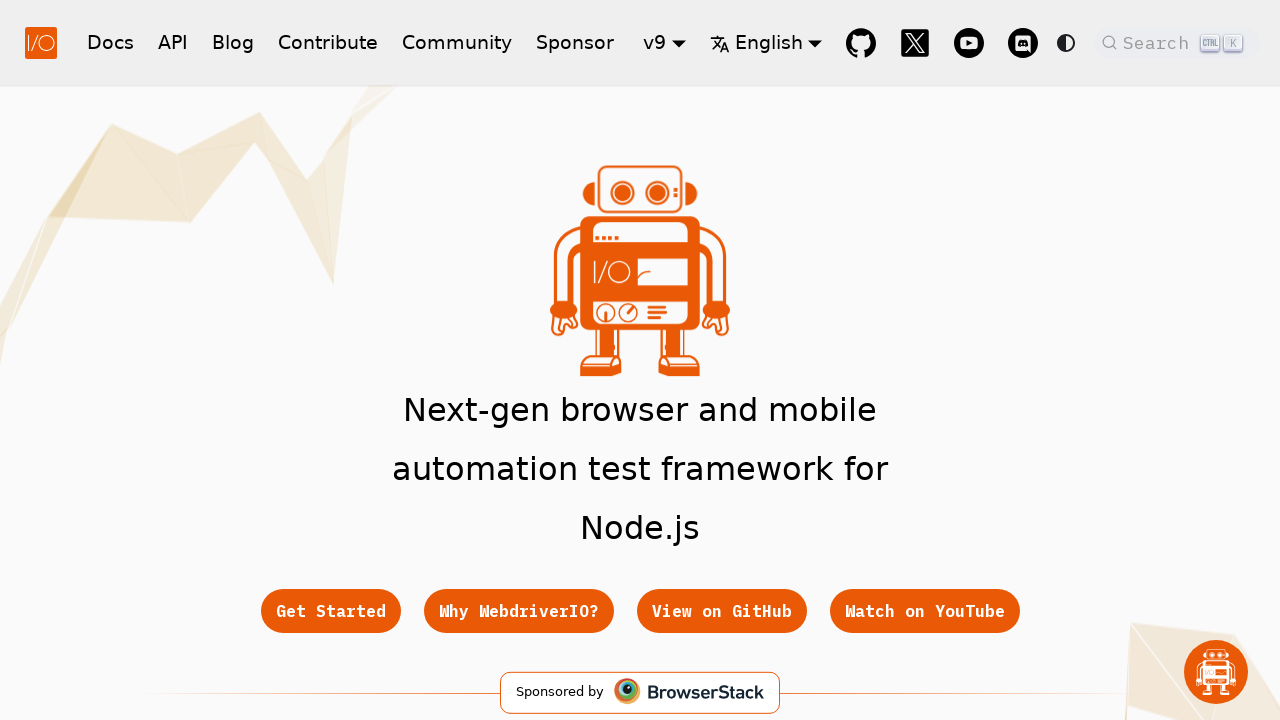

Navigated to https://webdriver.io/
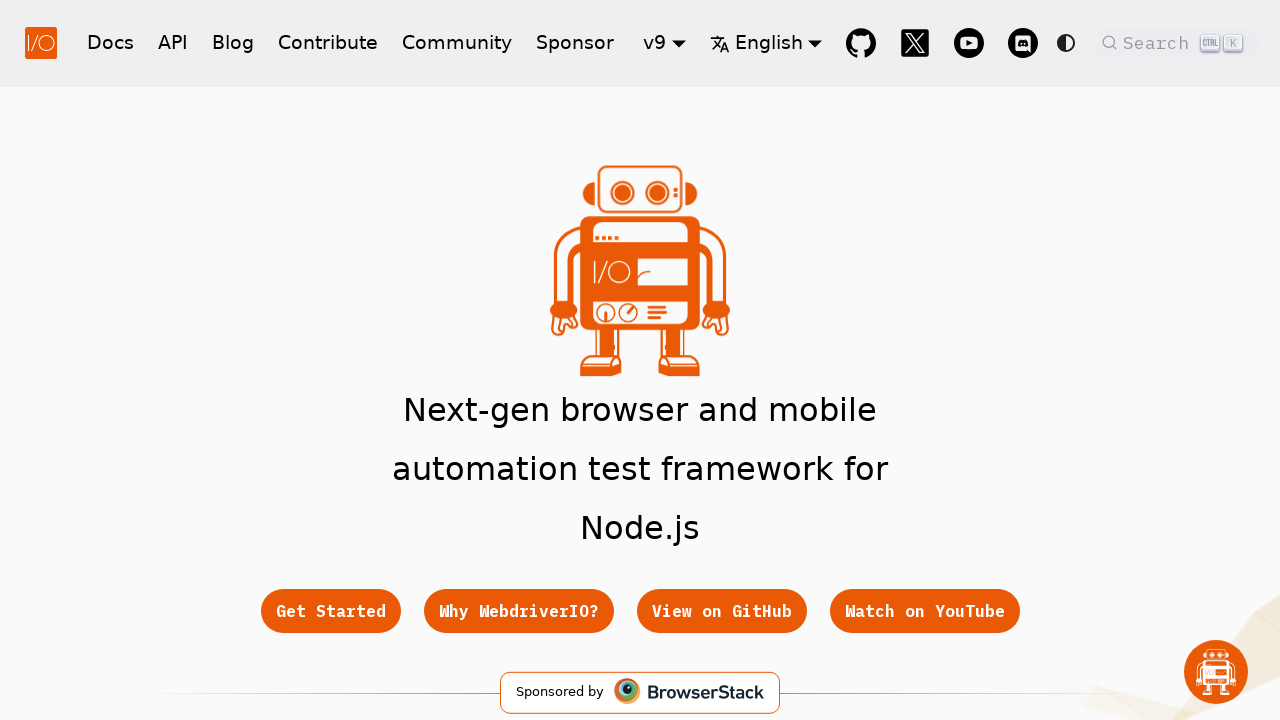

Navbar tabs loaded and visible
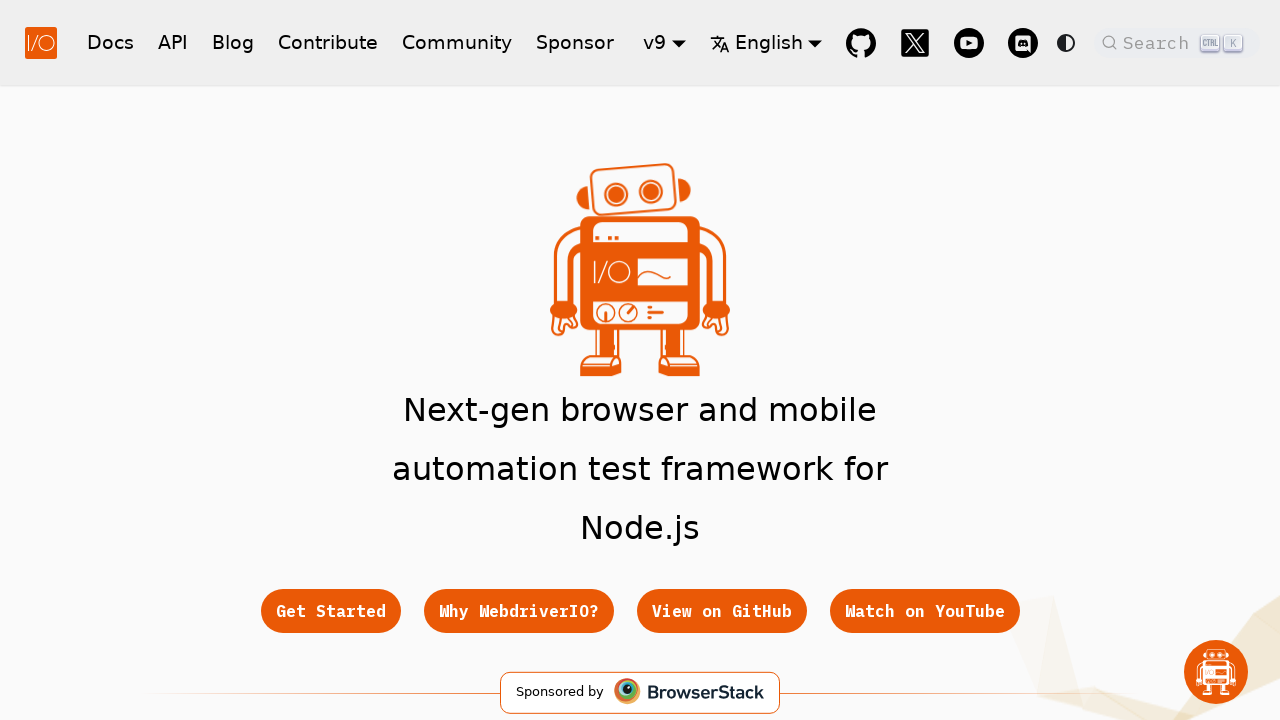

Retrieved all navbar tab elements
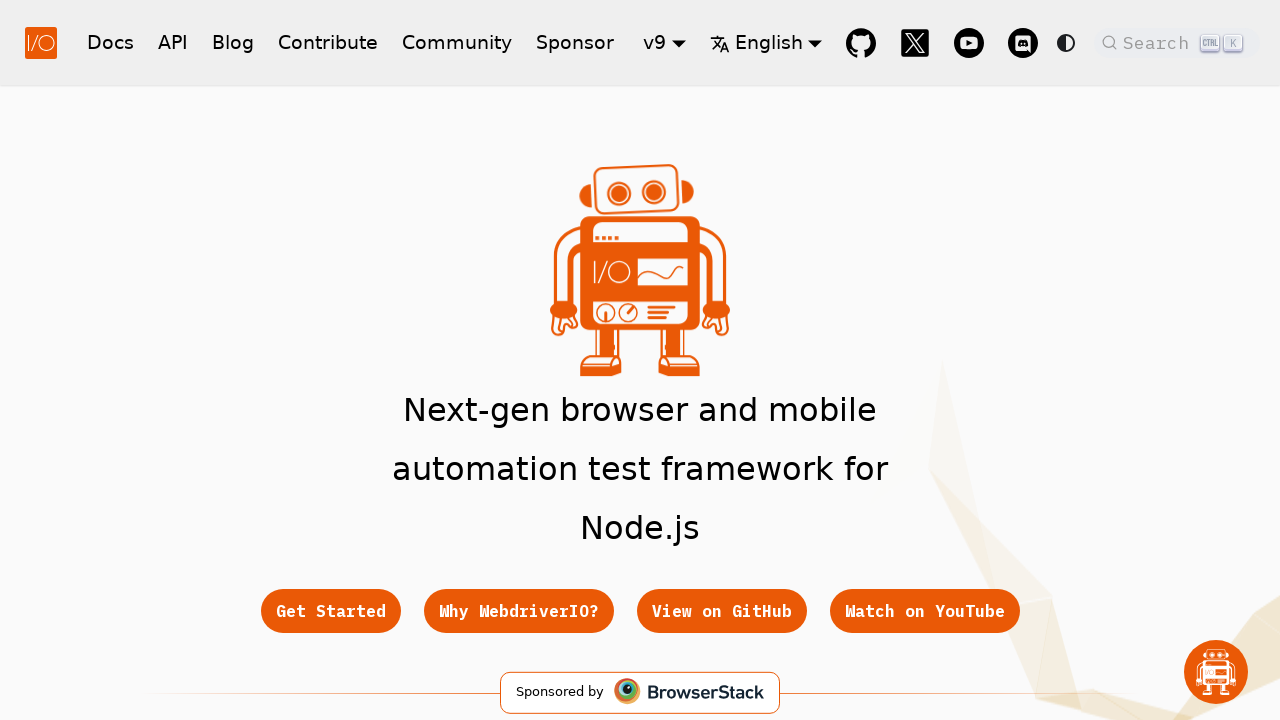

Extracted navbar tab texts: ['docs', 'api', 'blog', 'contribute', 'community', 'sponsor', '', '', '', '']
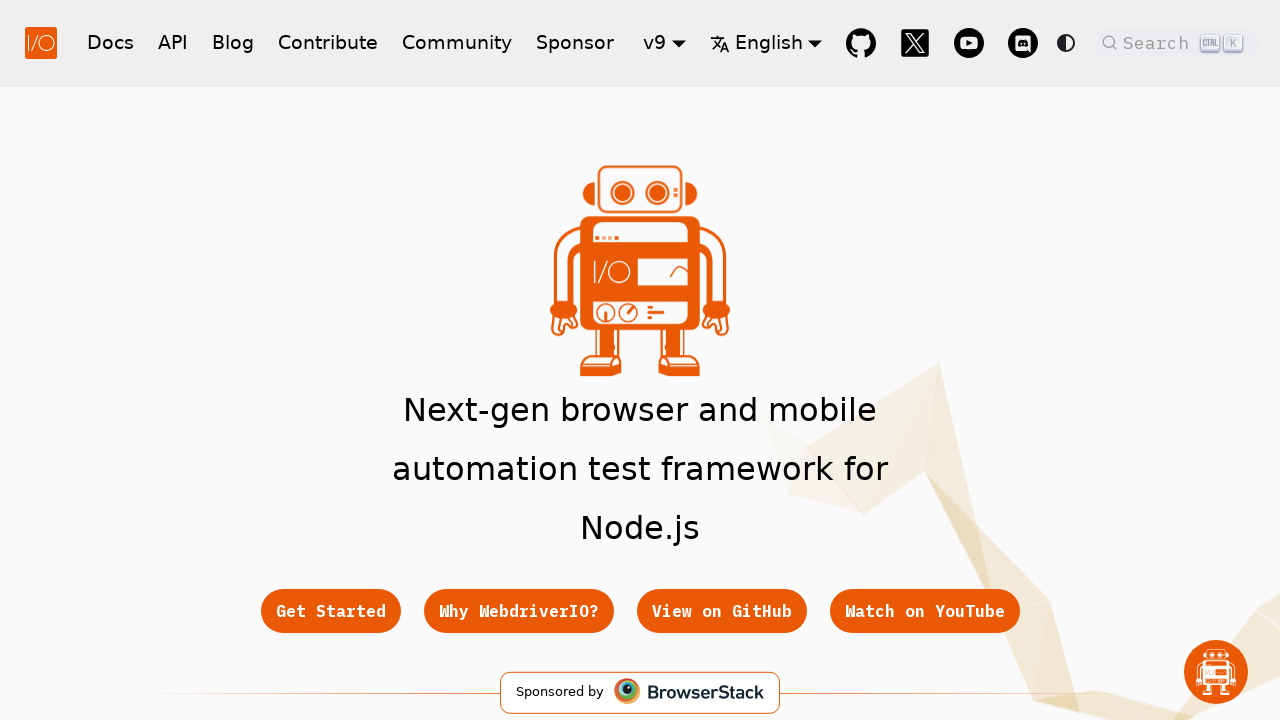

Verified 'docs' tab is present in navbar
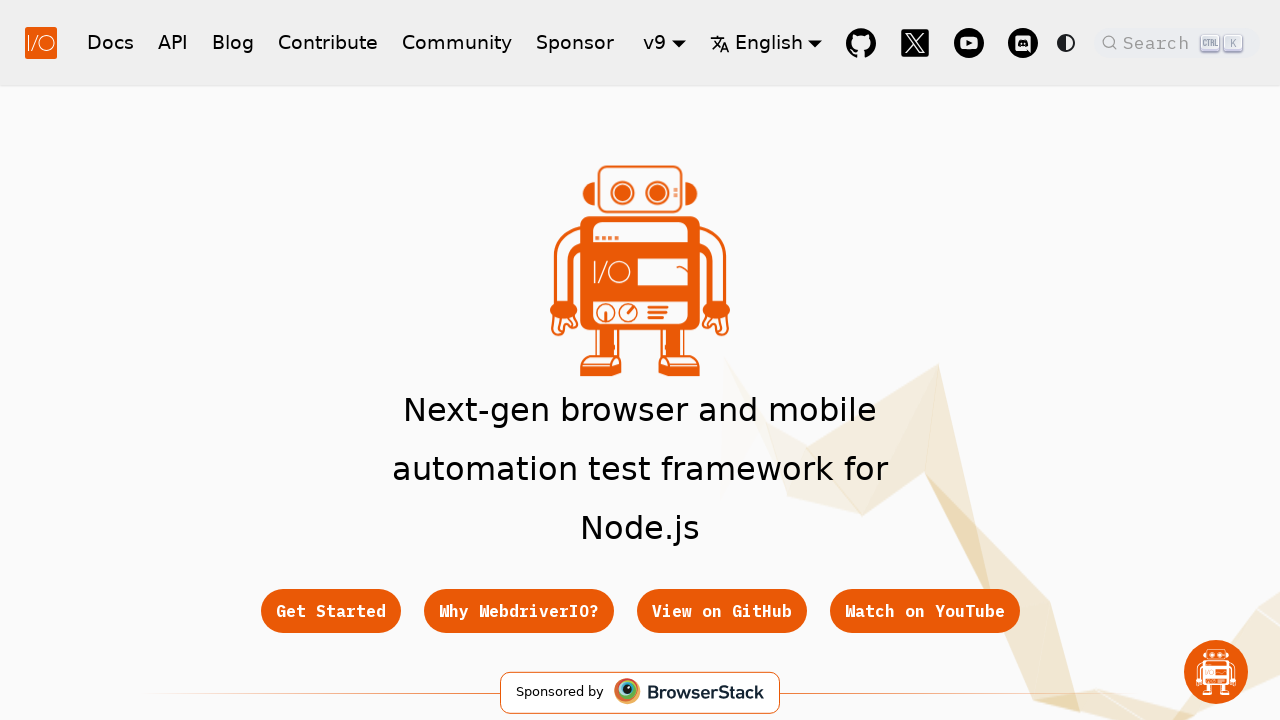

Verified 'api' tab is present in navbar
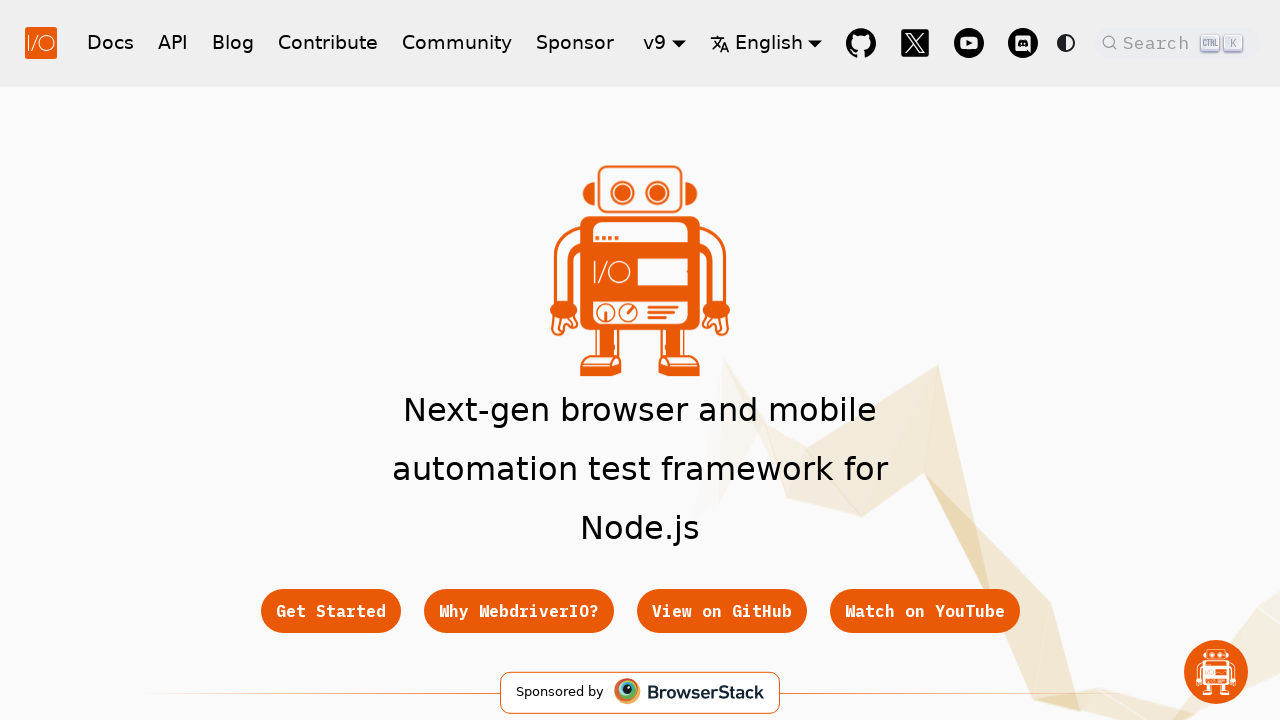

Verified 'blog' tab is present in navbar
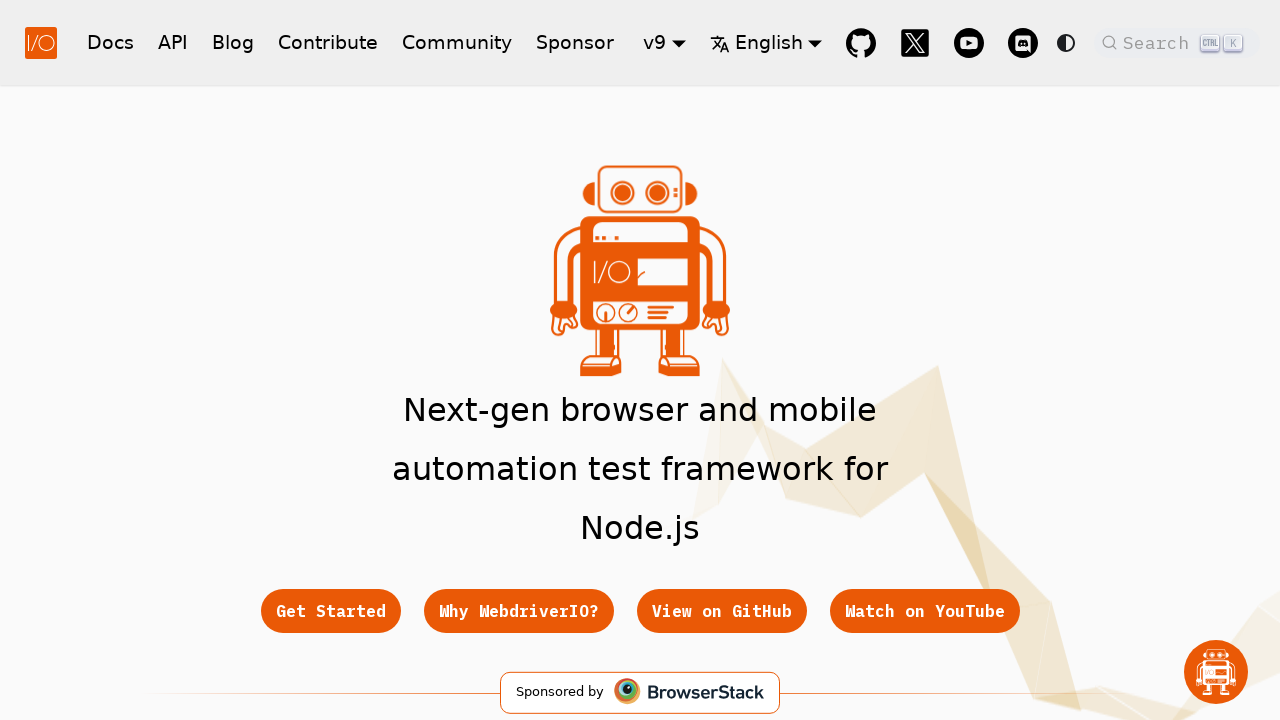

Verified 'contribute' tab is present in navbar
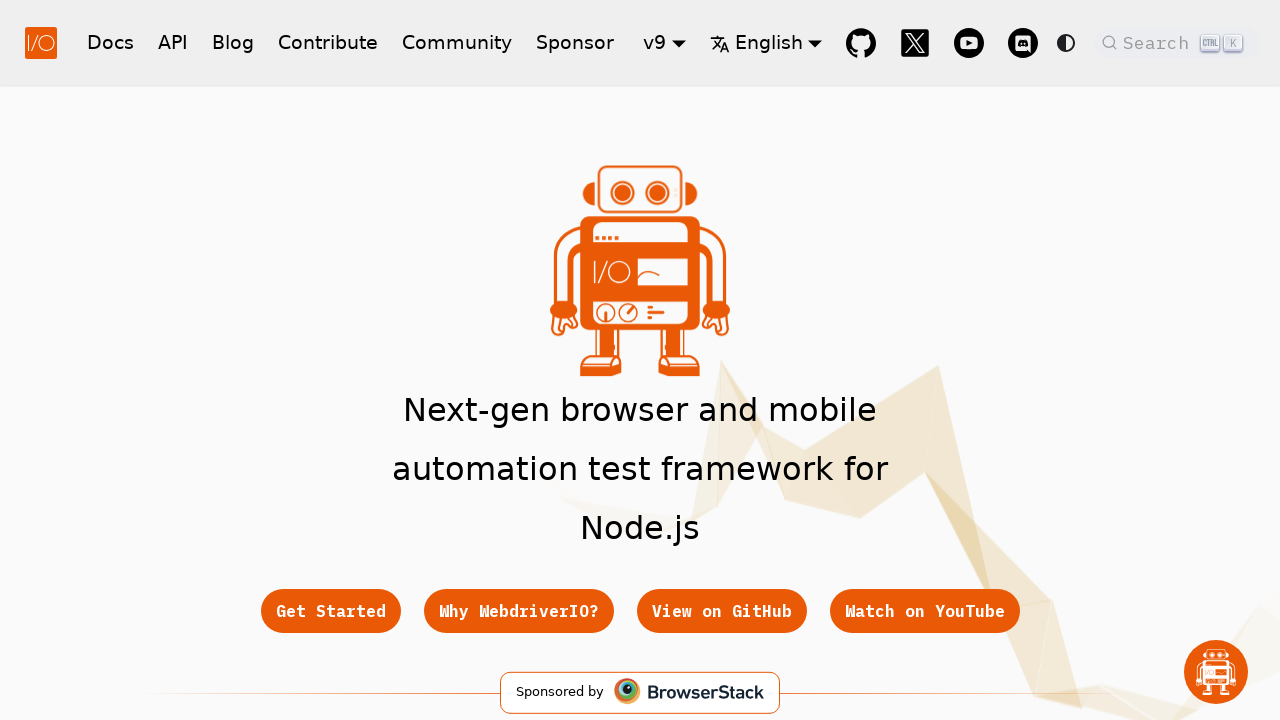

Verified 'community' tab is present in navbar
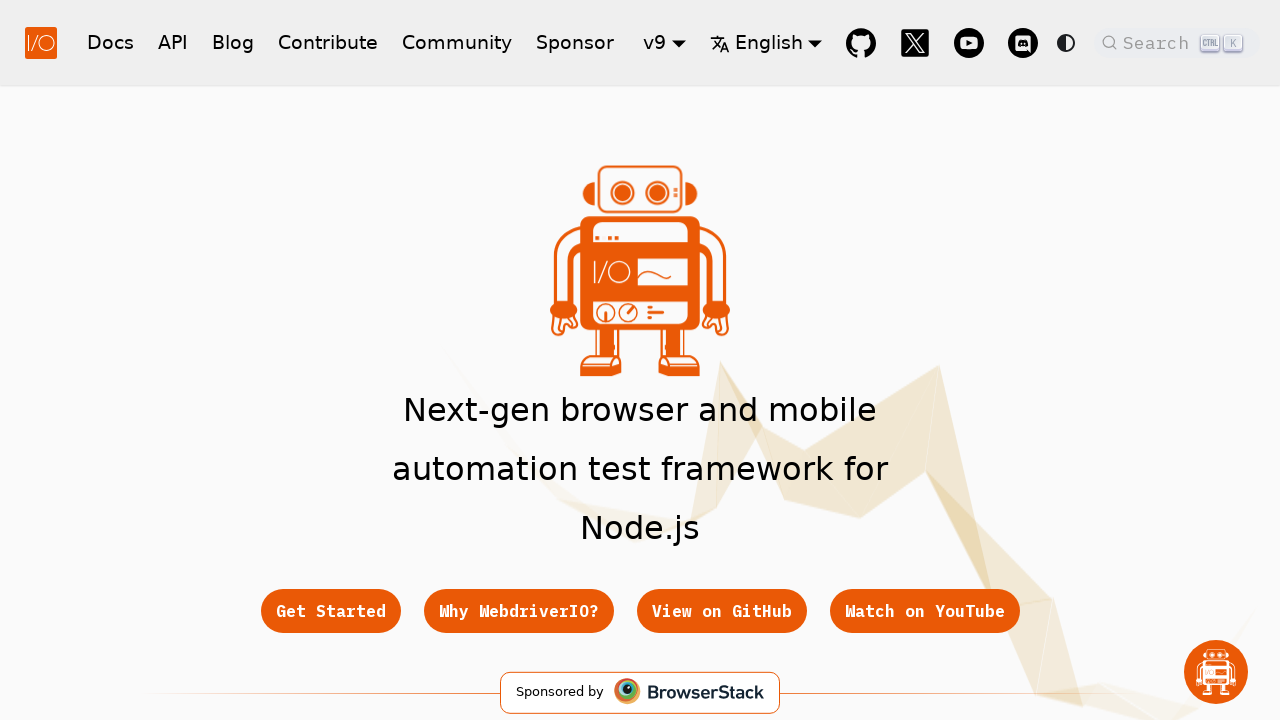

Verified 'sponsor' tab is present in navbar
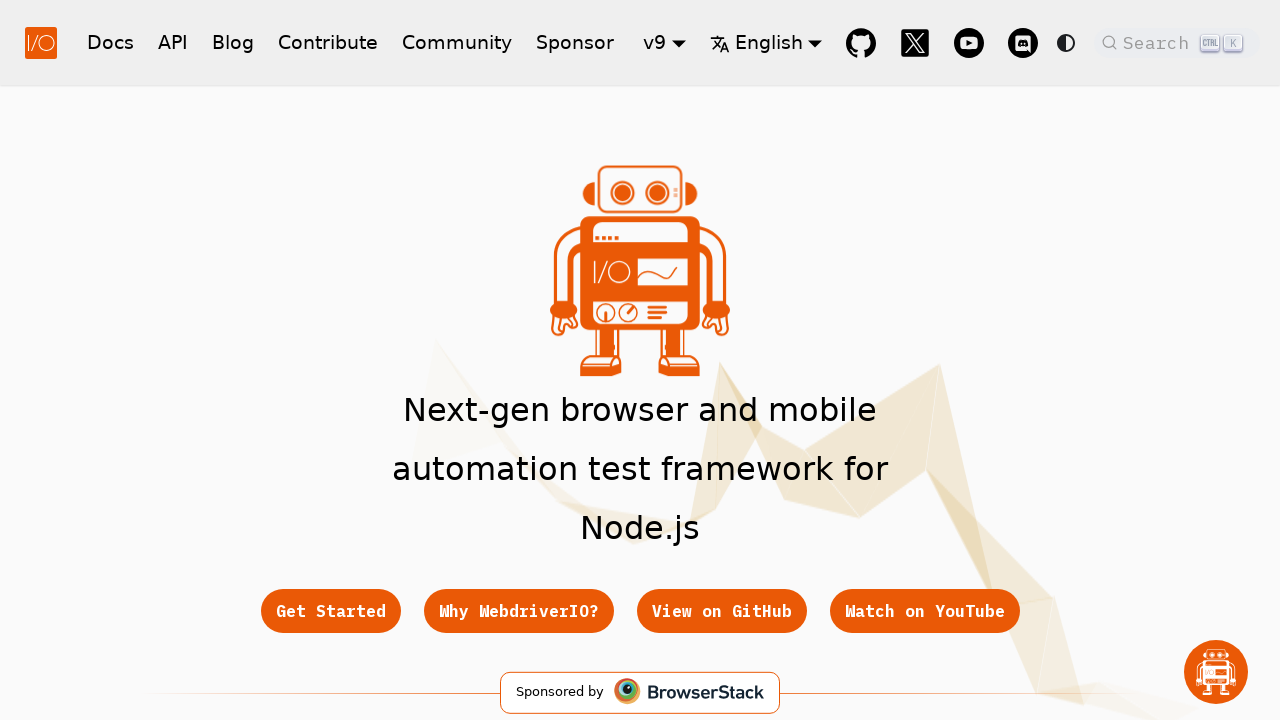

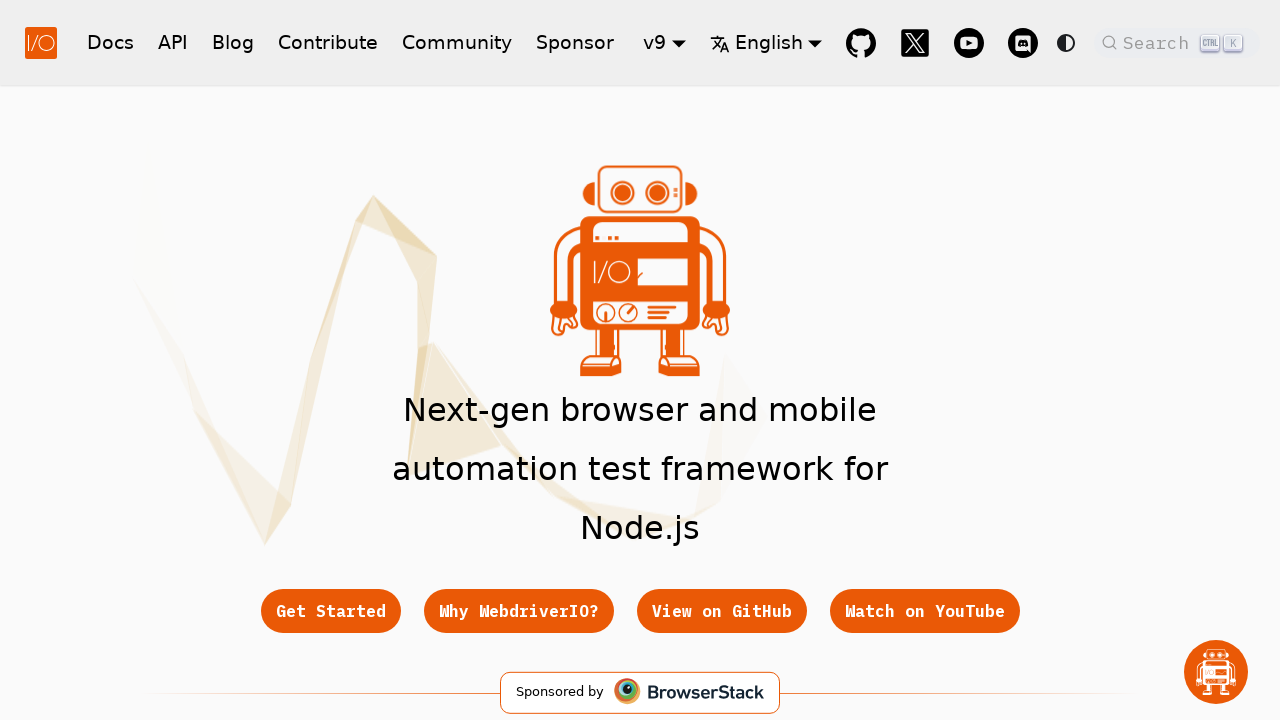